Verifies that the droppable element's text changes to 'Dropped!' after a successful drag and drop operation

Starting URL: https://jqueryui.com/droppable/

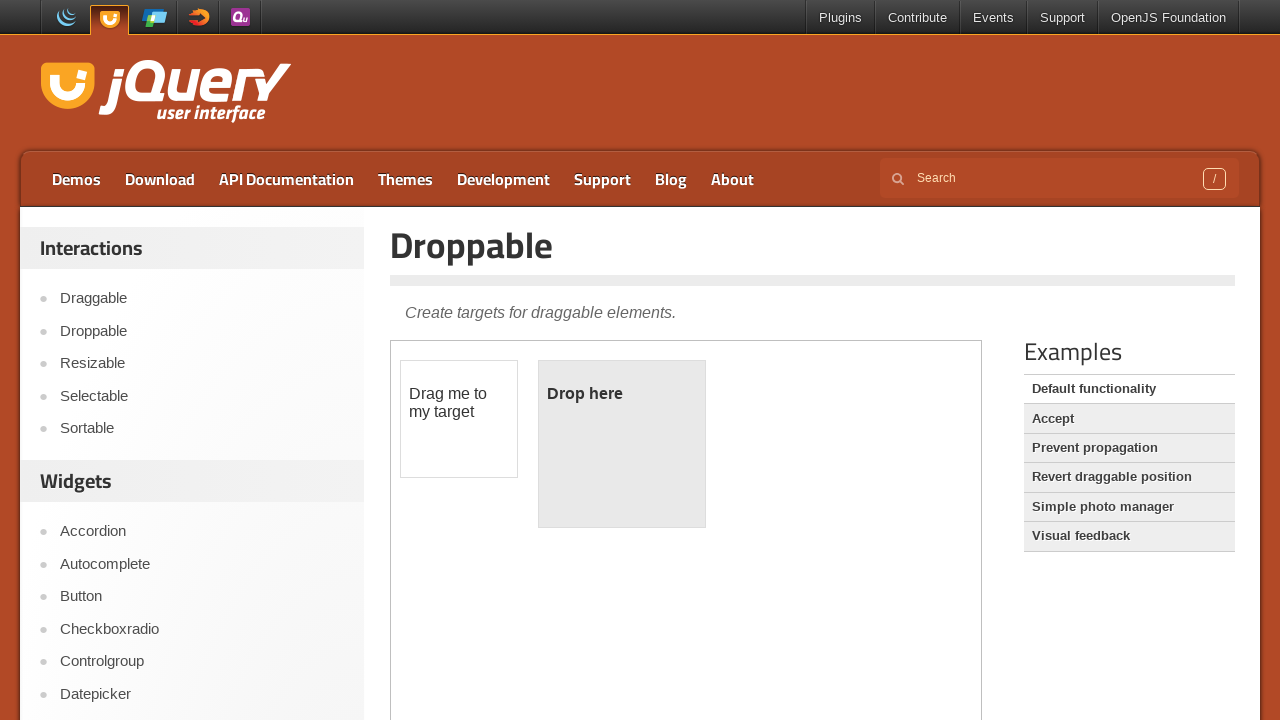

Located the demo iframe
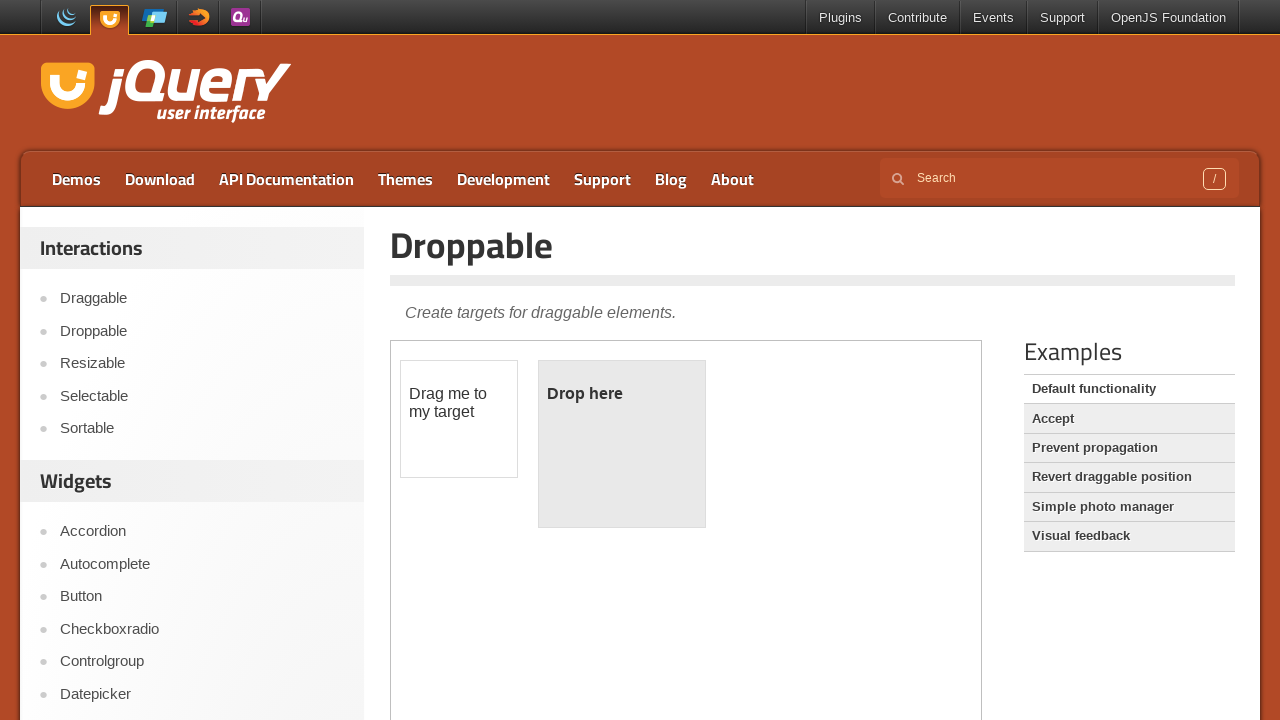

Located the draggable element 'Drag me to my target'
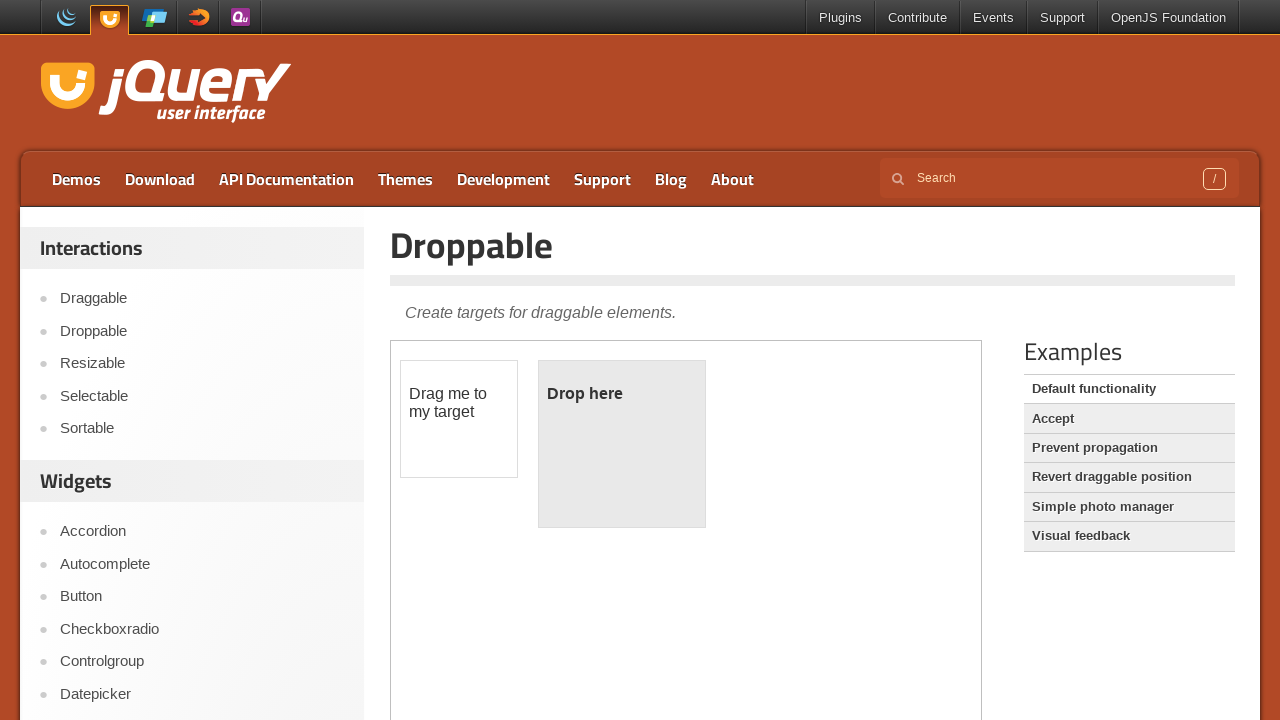

Located the droppable element with id 'droppable'
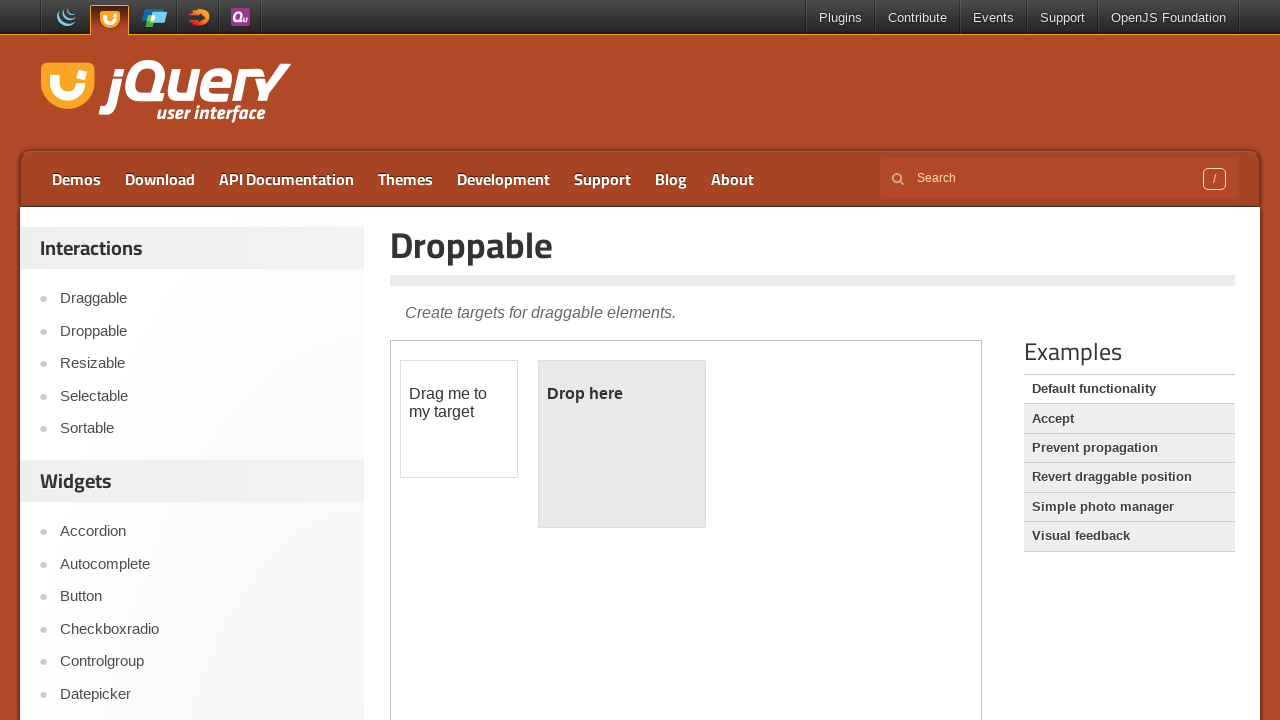

Dragged 'Drag me to my target' element to the droppable target at (622, 444)
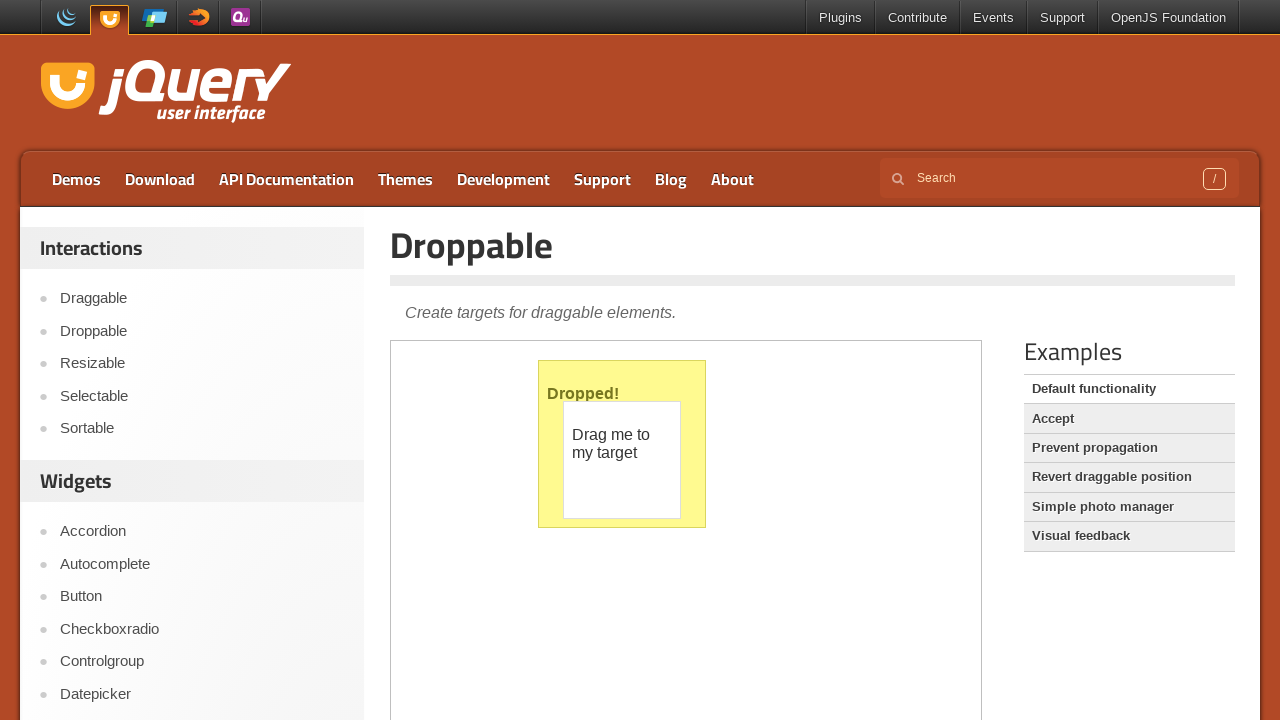

Verified that the droppable element's text changed to 'Dropped!' after successful drag and drop
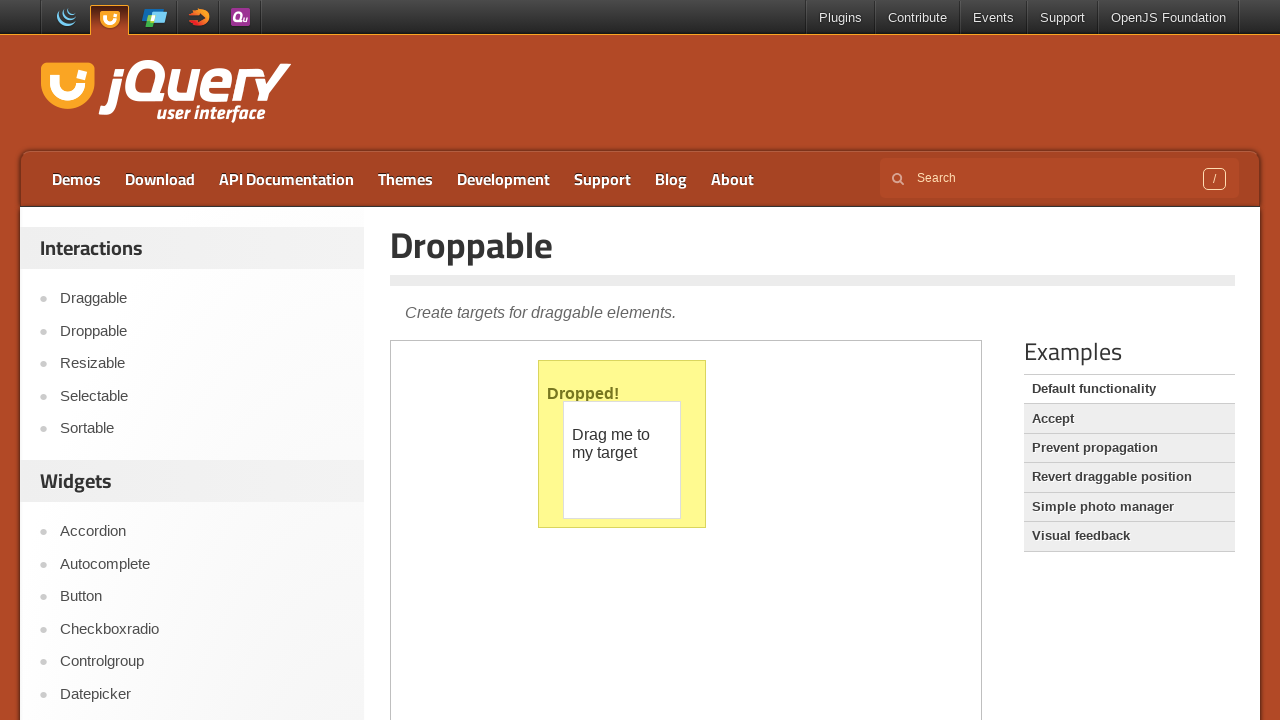

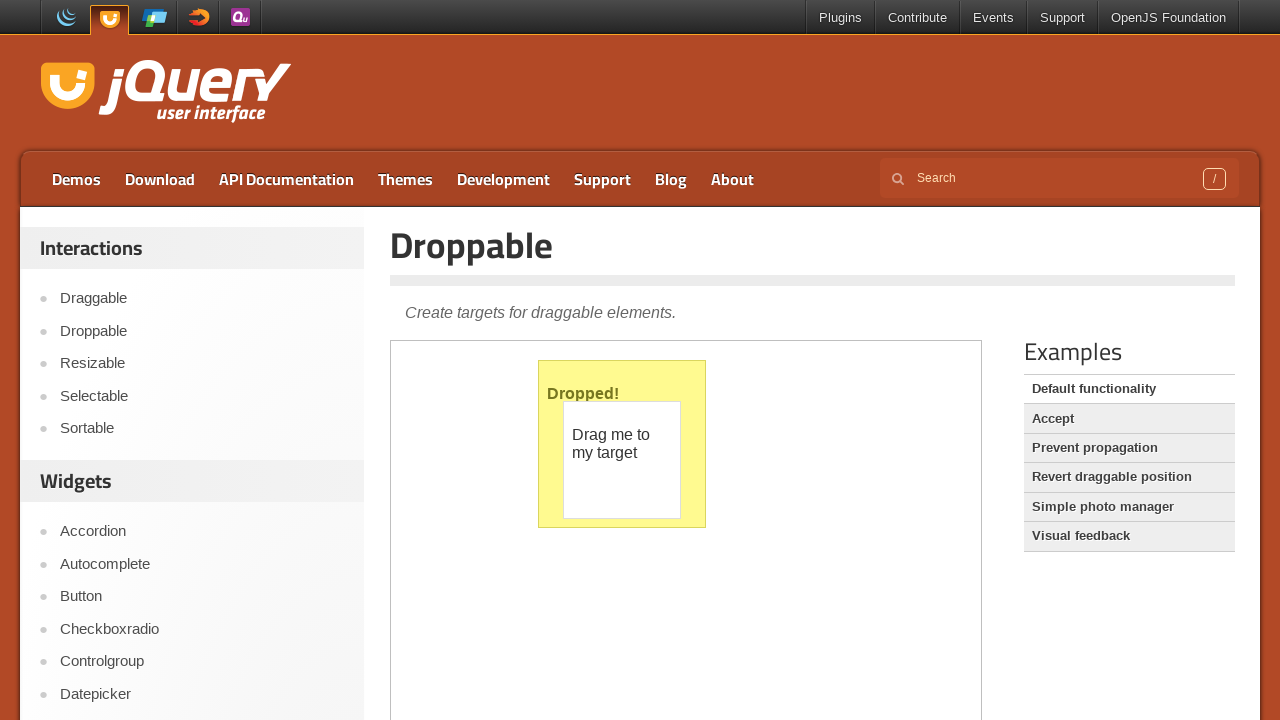